Tests dynamic loading functionality by clicking a start button and waiting for the "Hello World!" text to become visible after a loading period.

Starting URL: https://the-internet.herokuapp.com/dynamic_loading/1

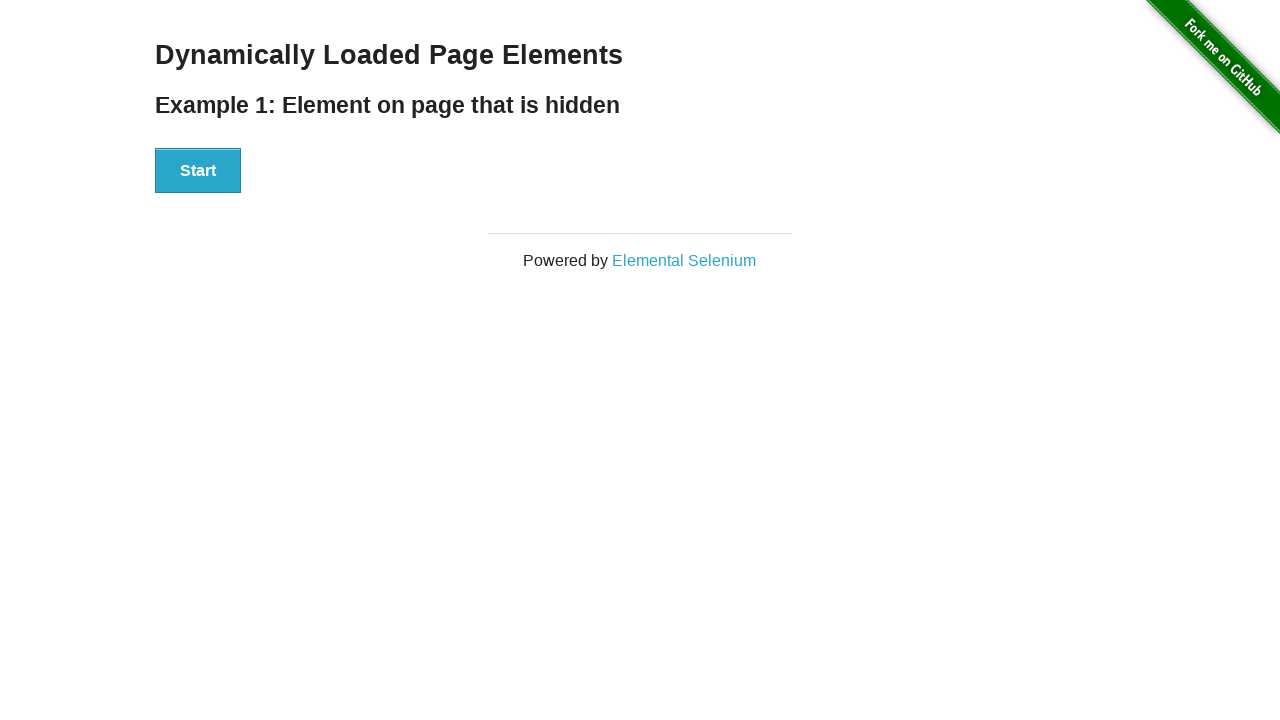

Clicked start button to trigger dynamic loading at (198, 171) on #start button
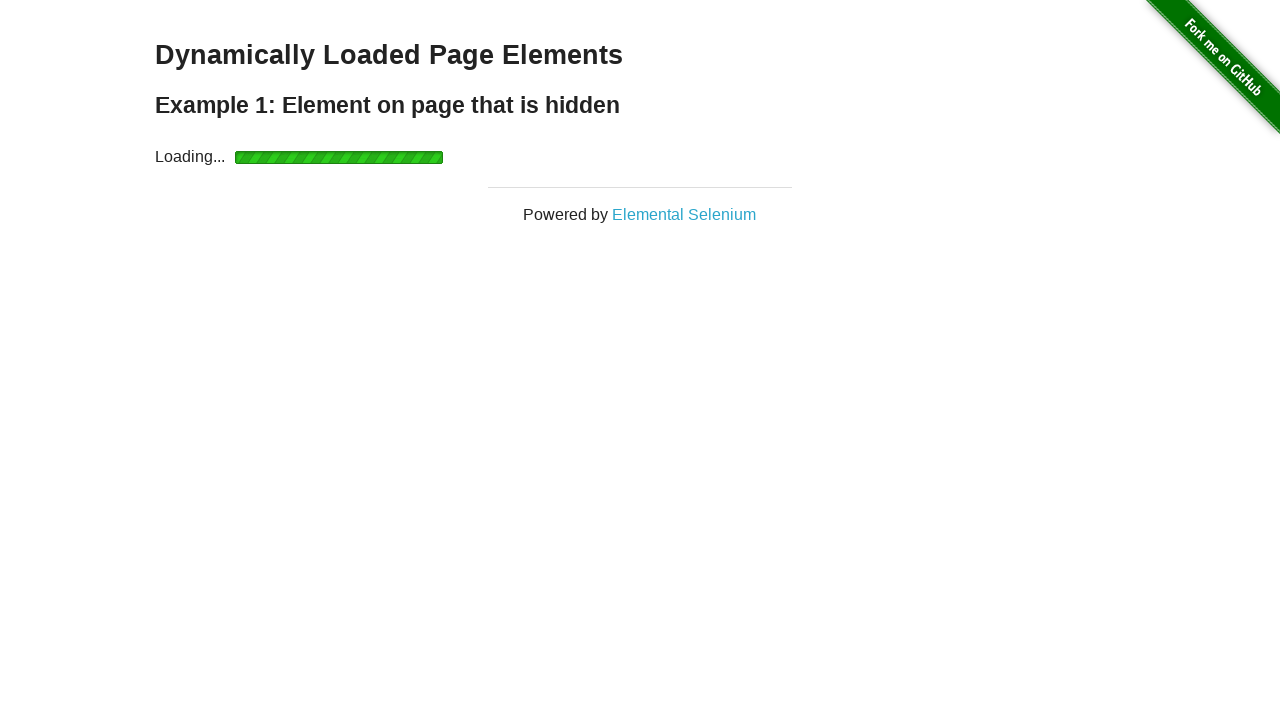

Waited for 'Hello World!' text to become visible after loading period
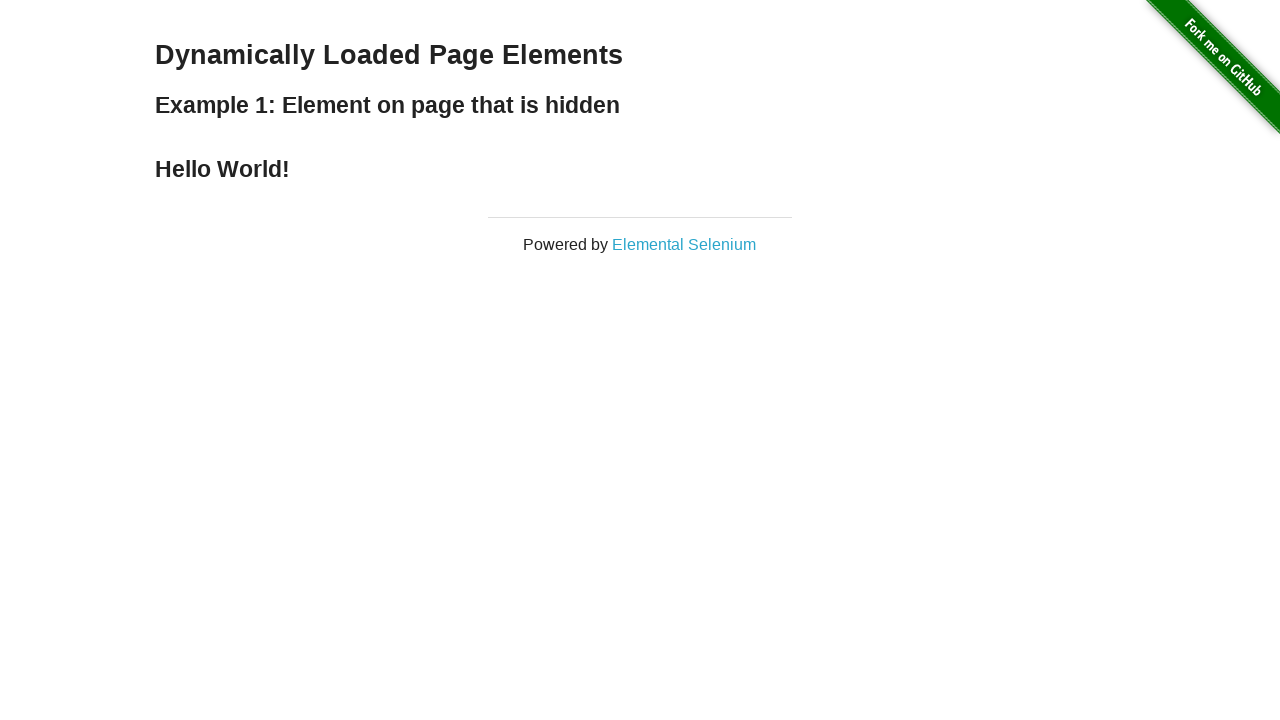

Verified the 'Hello World!' text is displayed and visible
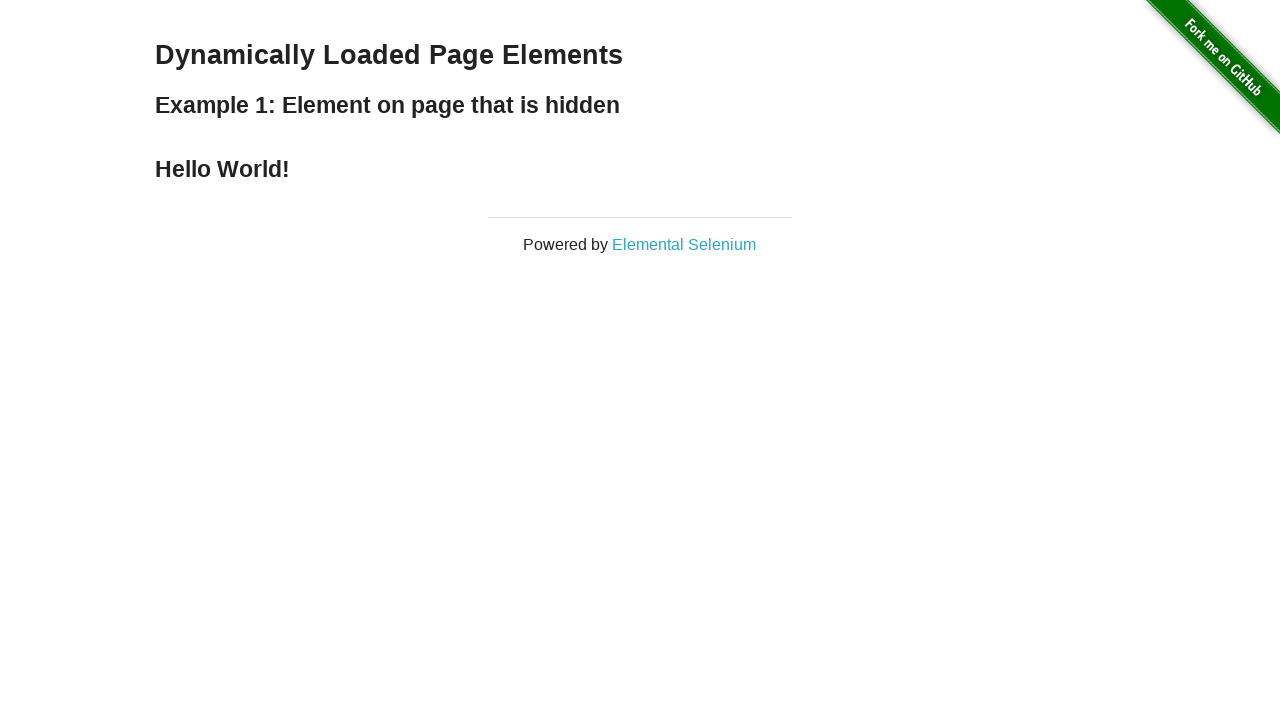

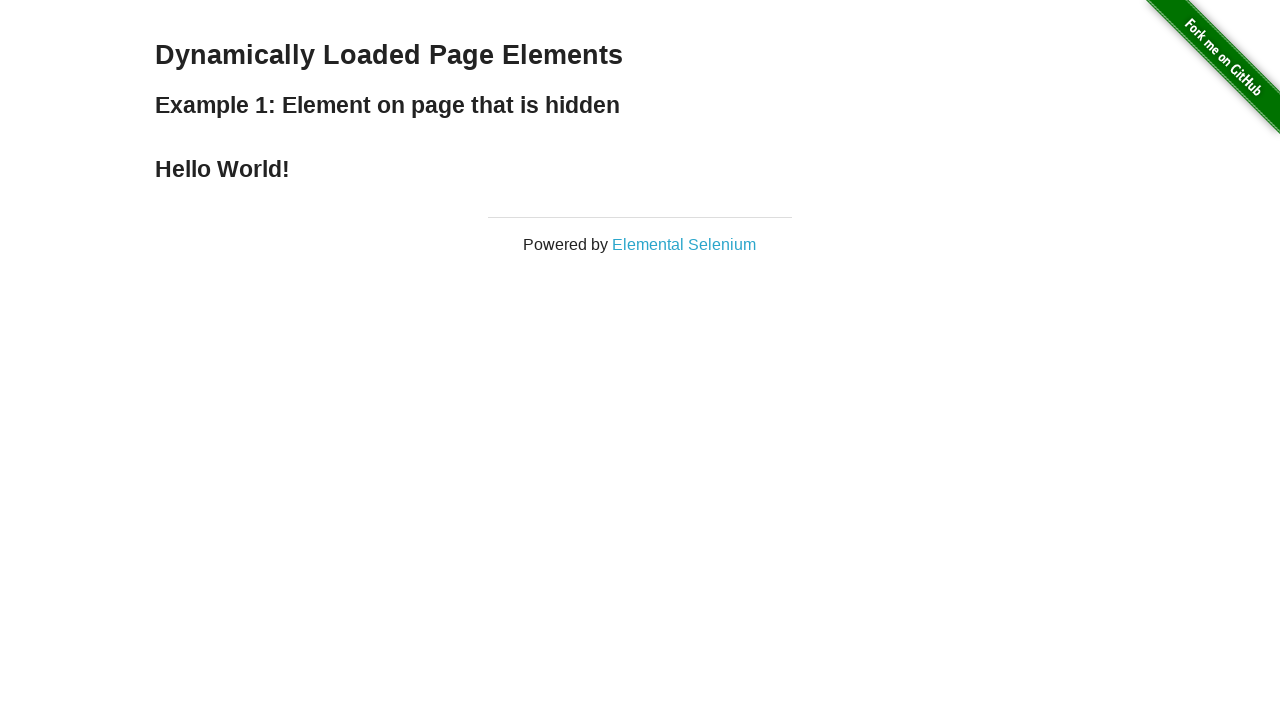